Tests the HHPred protein structure prediction tool by entering a protein sequence into the input textbox and submitting the form for analysis.

Starting URL: https://toolkit.tuebingen.mpg.de/tools/hhpred

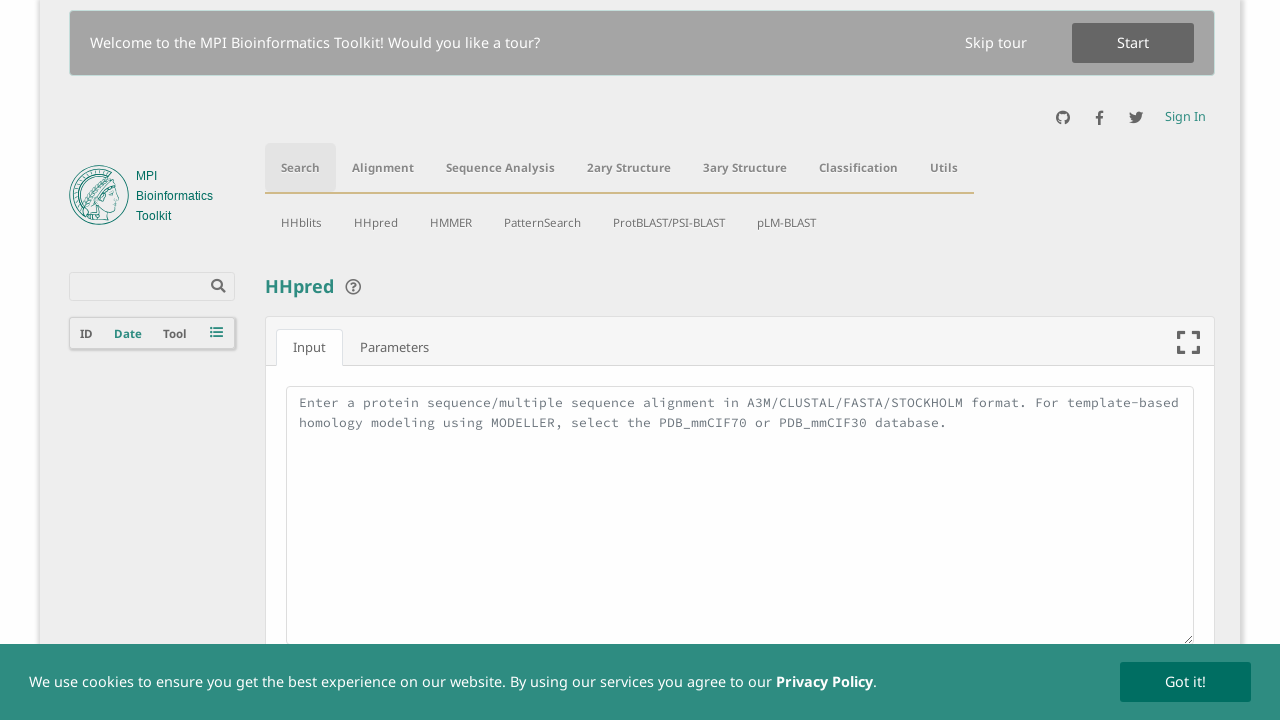

Waited for textarea element to be available
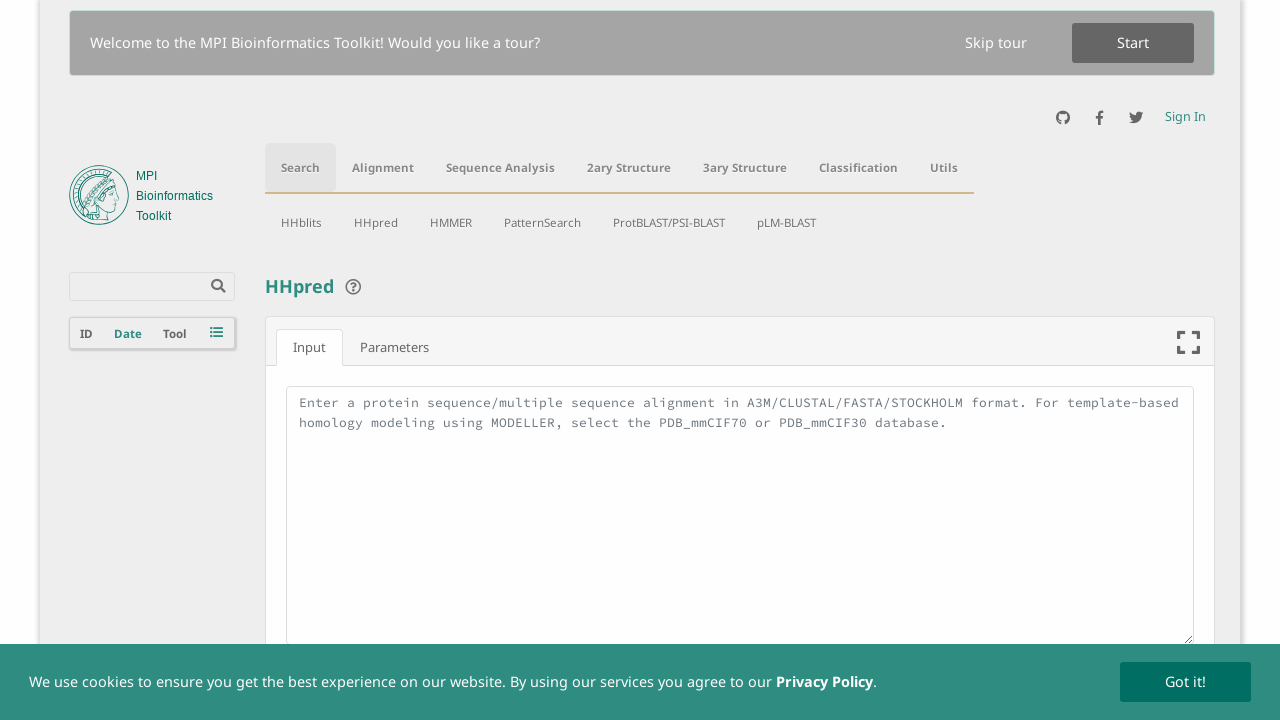

Filled textarea with sample protein sequence on textarea
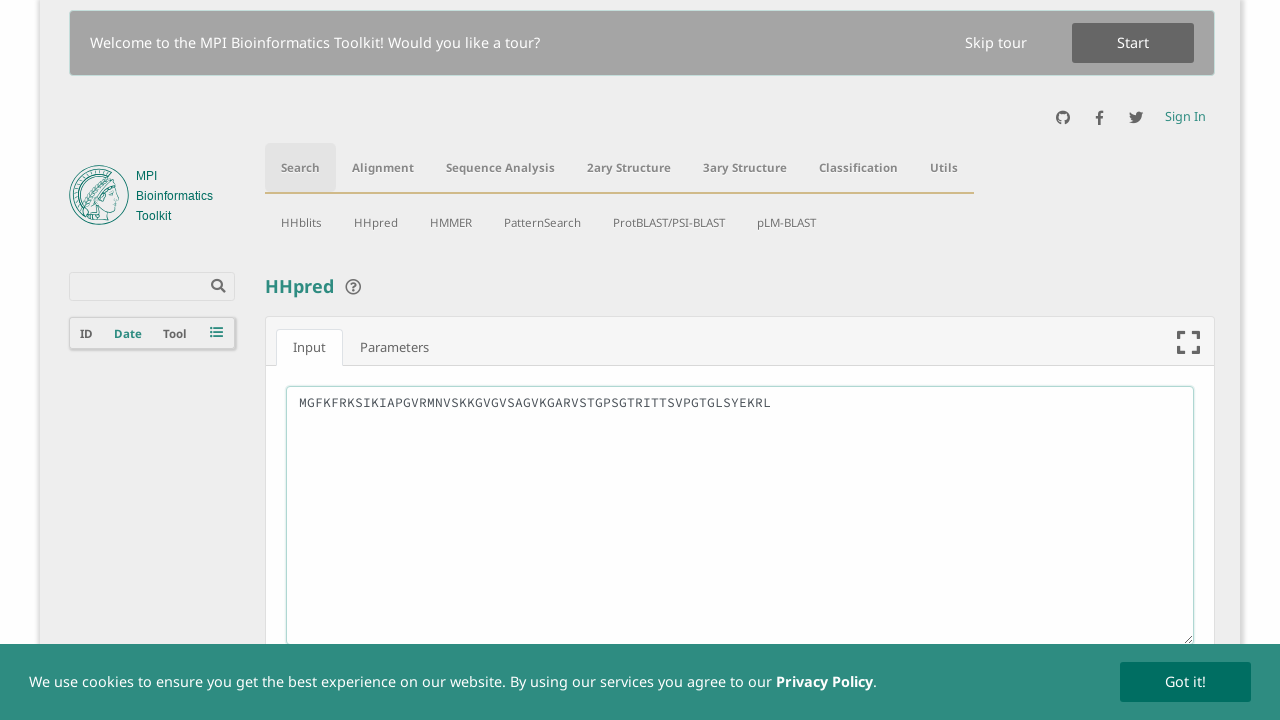

Waited 5 seconds for page to stabilize
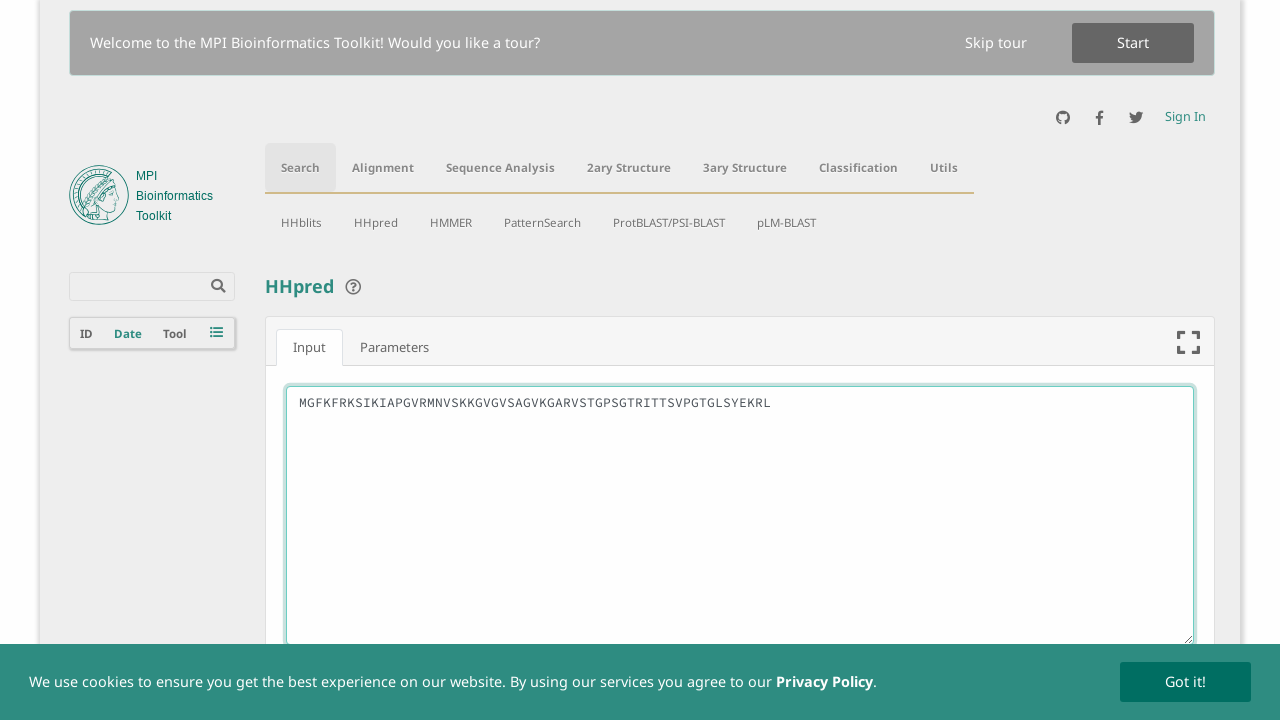

Clicked Submit button to start HHPred protein structure prediction analysis at (1137, 537) on button:has-text('Submit')
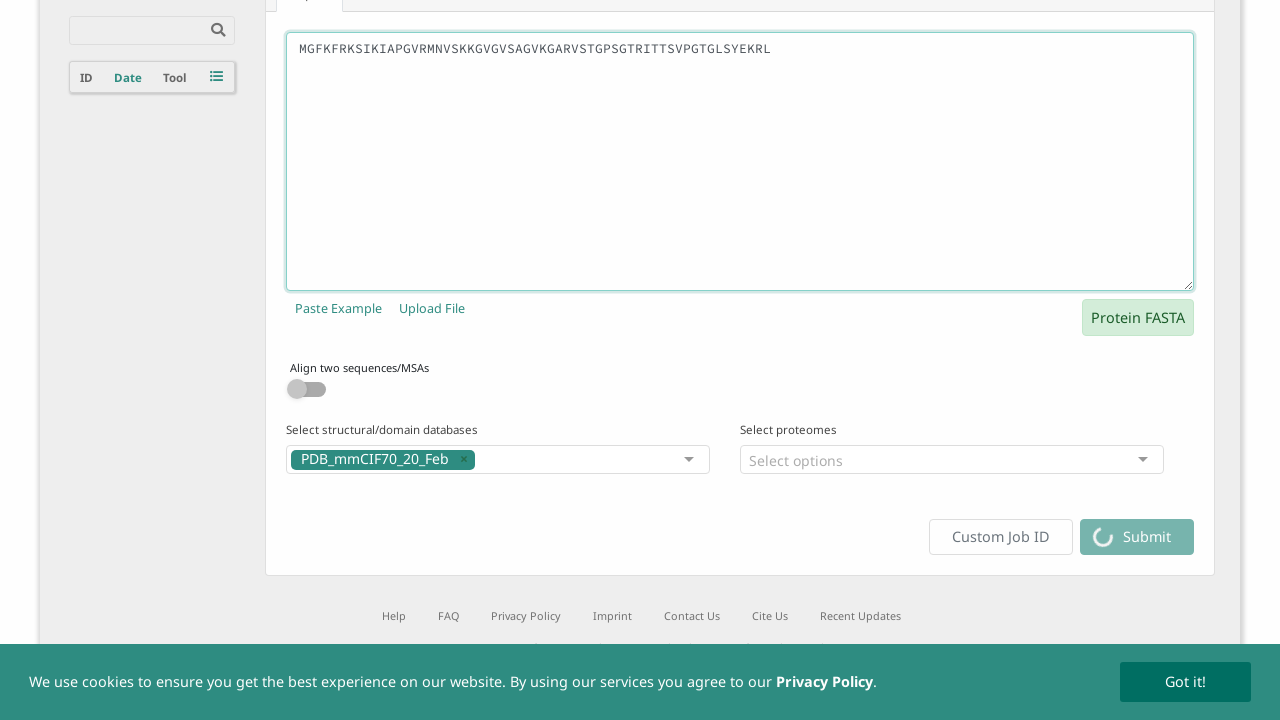

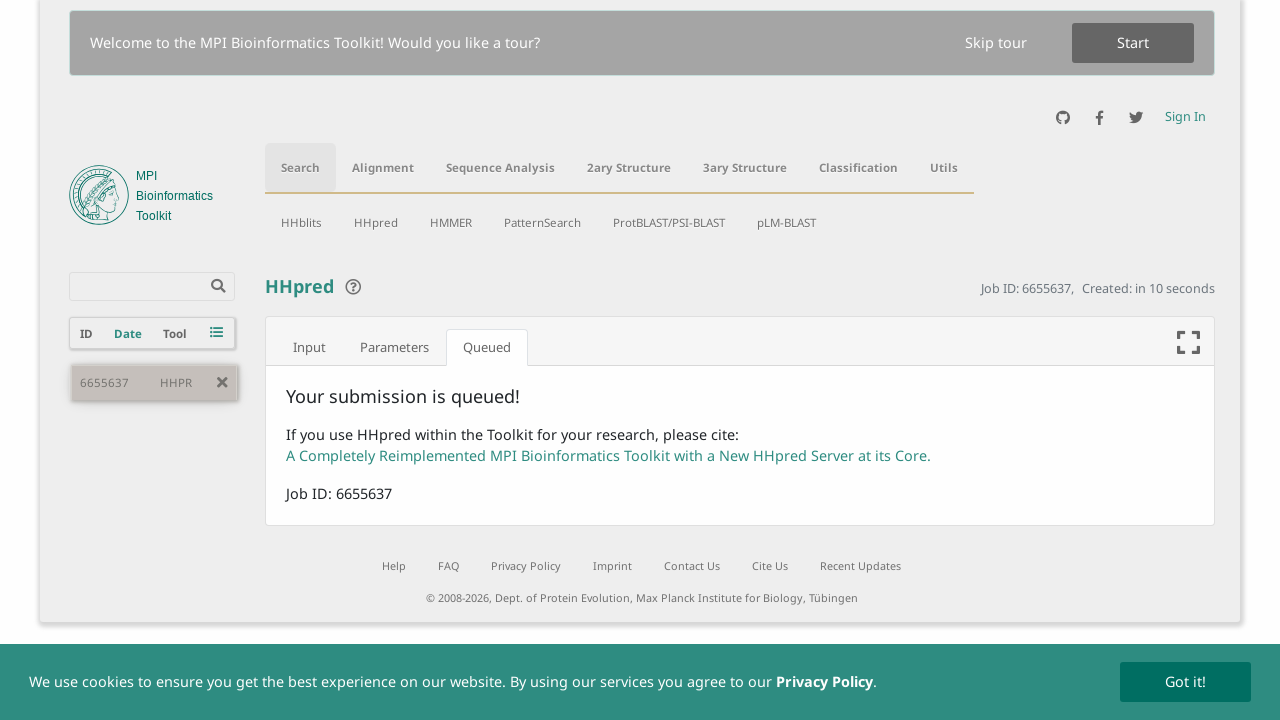